Verifies that the BlazeDemo homepage loads correctly by checking the page title

Starting URL: http://blazedemo.com

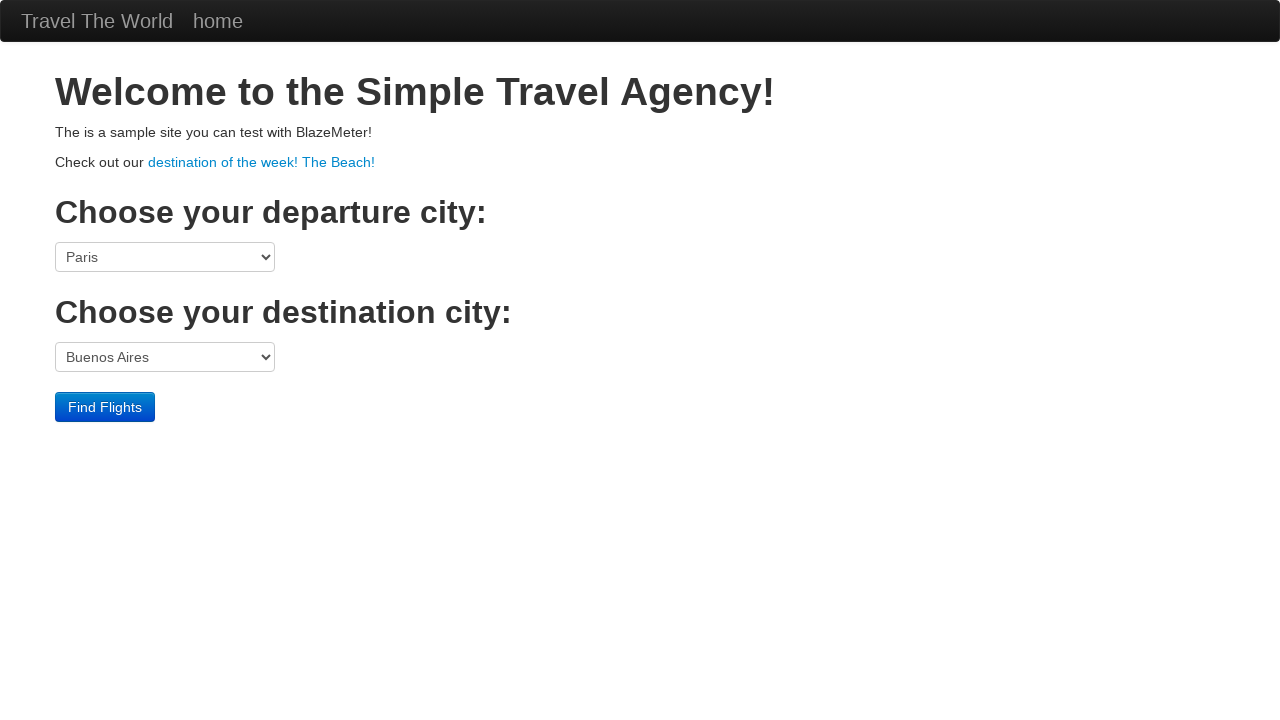

Navigated to BlazeDemo homepage
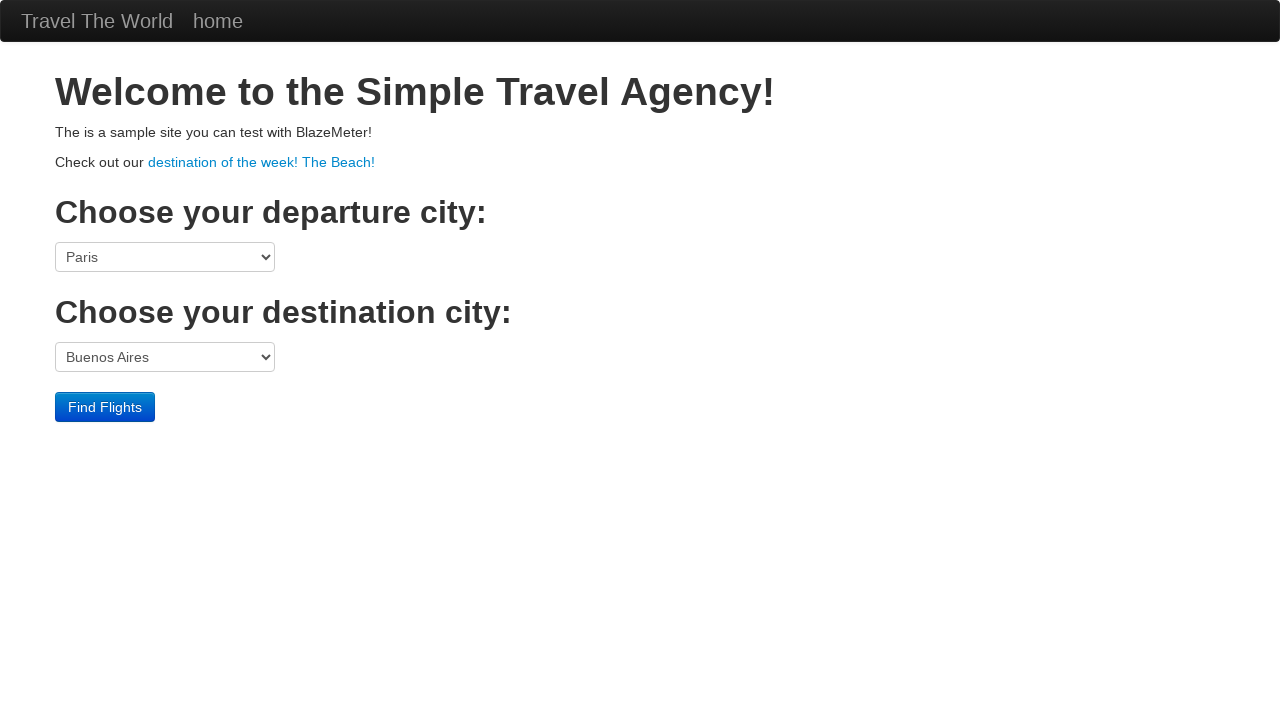

Verified page title is 'BlazeDemo'
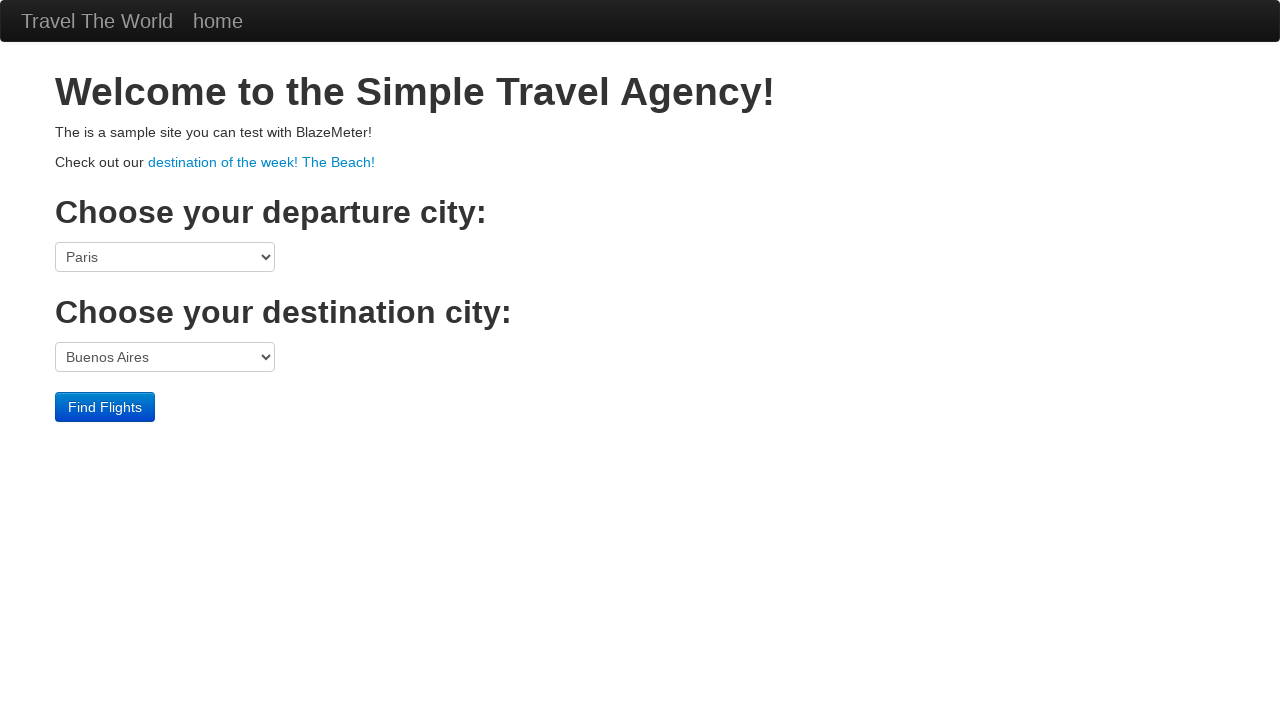

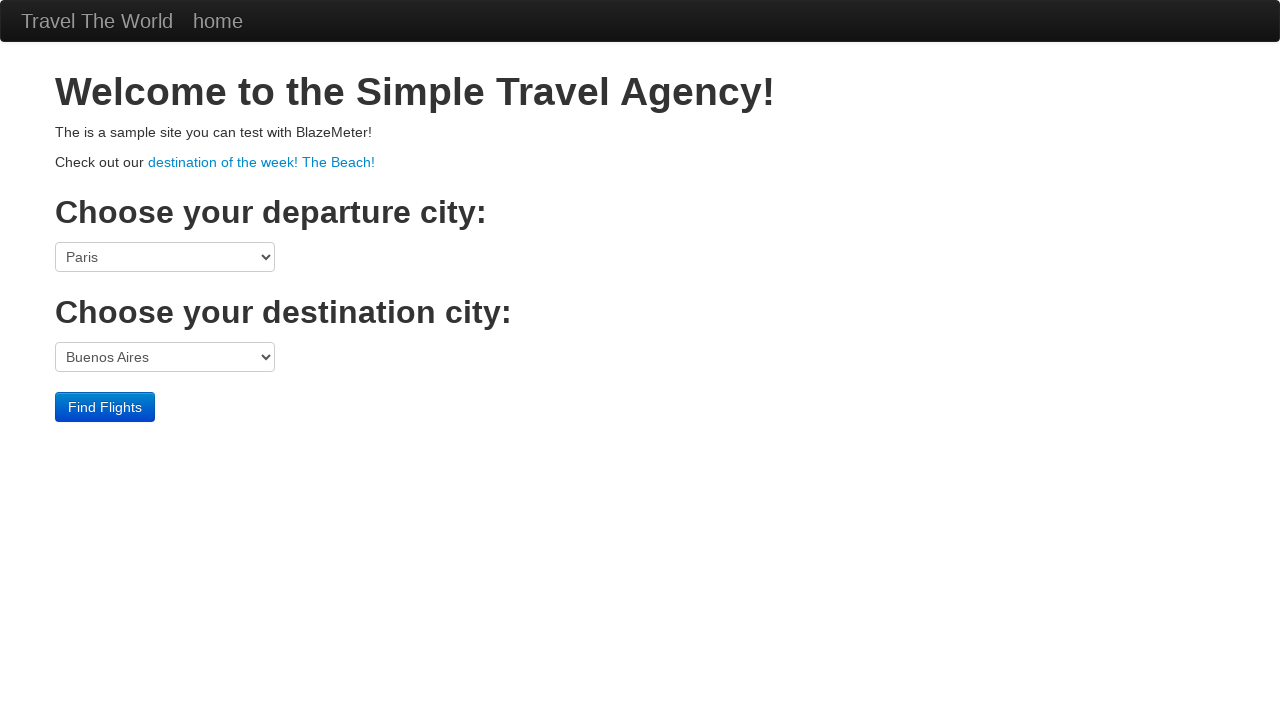